Tests the random.org integer generator by filling in form fields for number of integers, minimum value, and maximum value, then submitting the form to generate random numbers.

Starting URL: https://www.random.org/integers

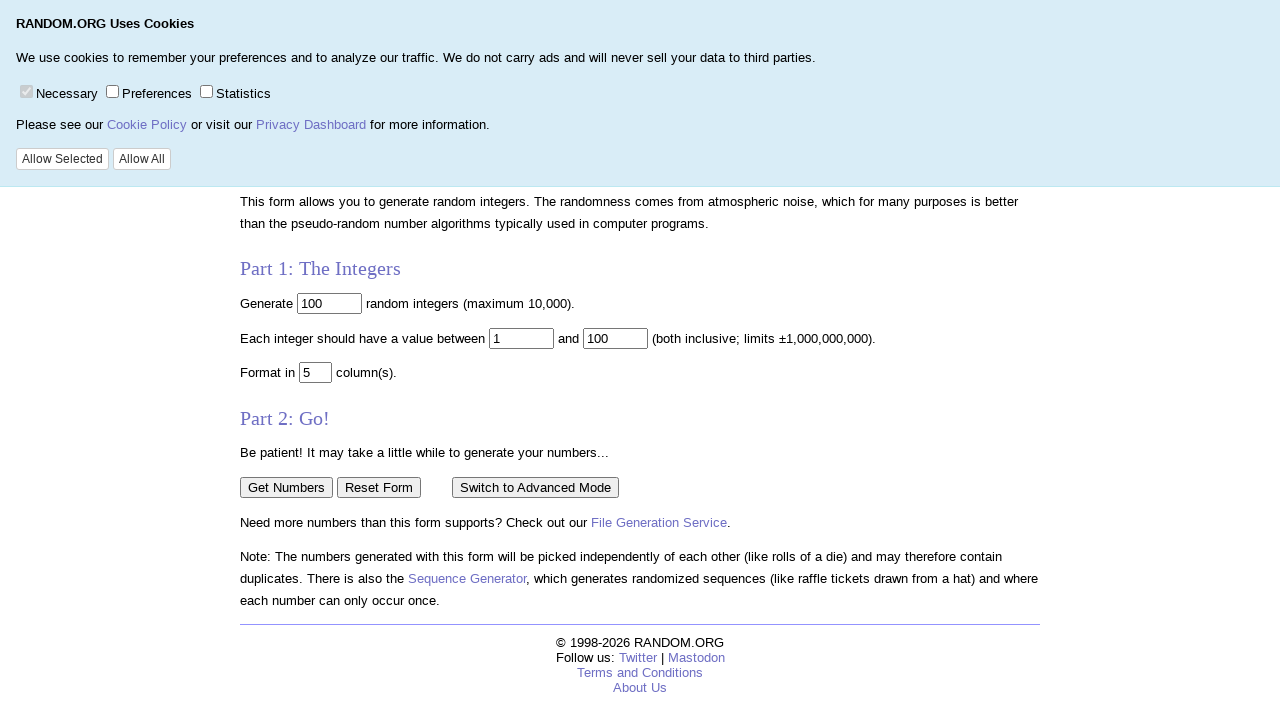

Cleared the number of integers field on input[name="num"]
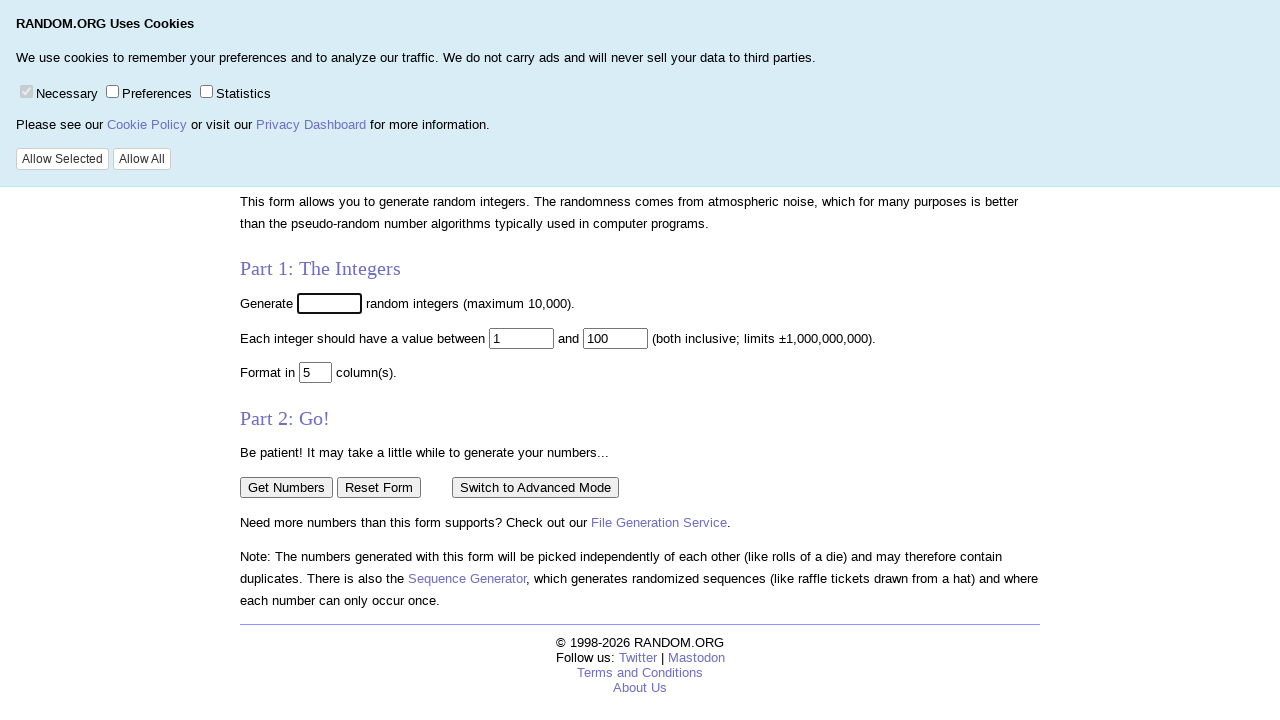

Filled the number of integers field with '10' on input[name="num"]
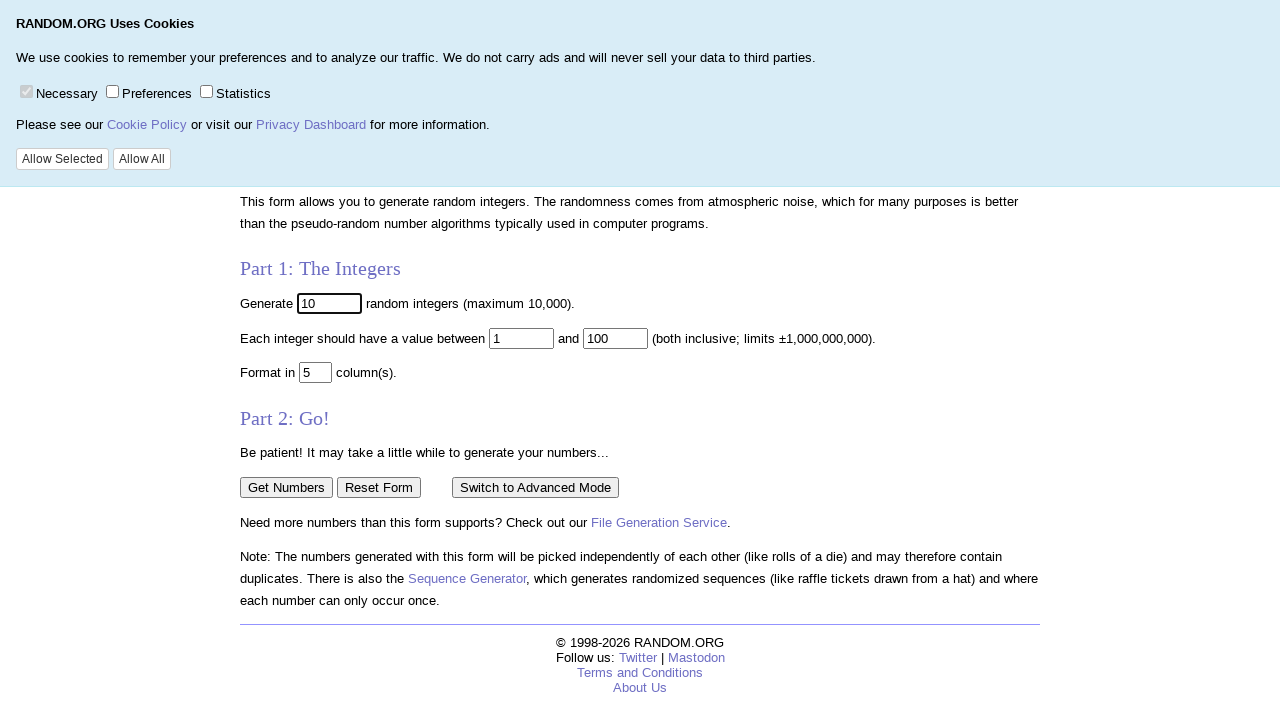

Cleared the minimum value field on input[name="min"]
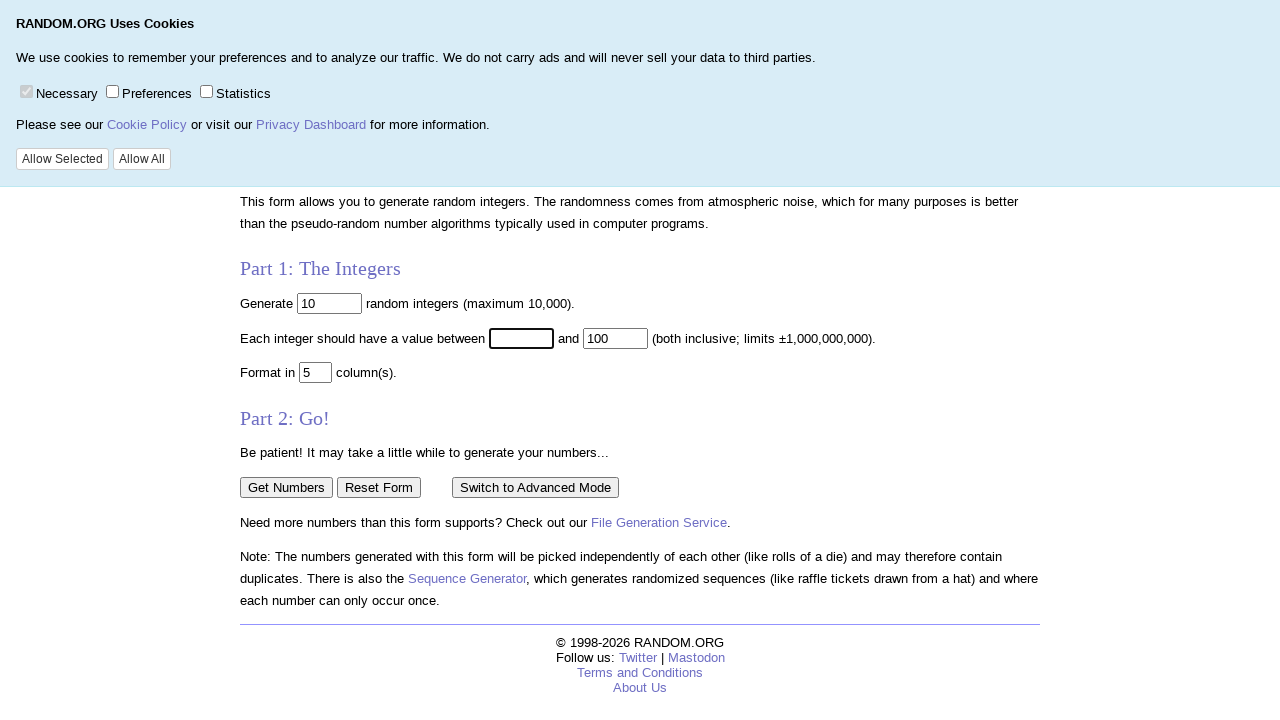

Filled the minimum value field with '3' on input[name="min"]
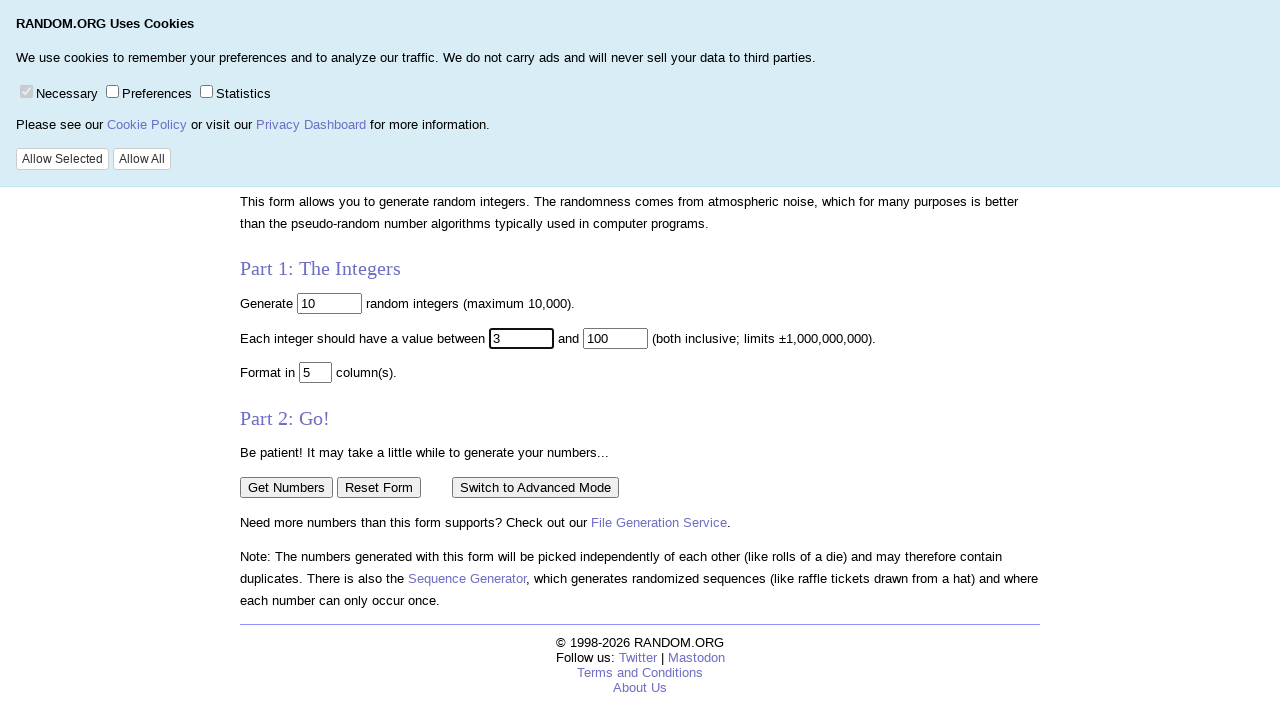

Cleared the maximum value field on input[name="max"]
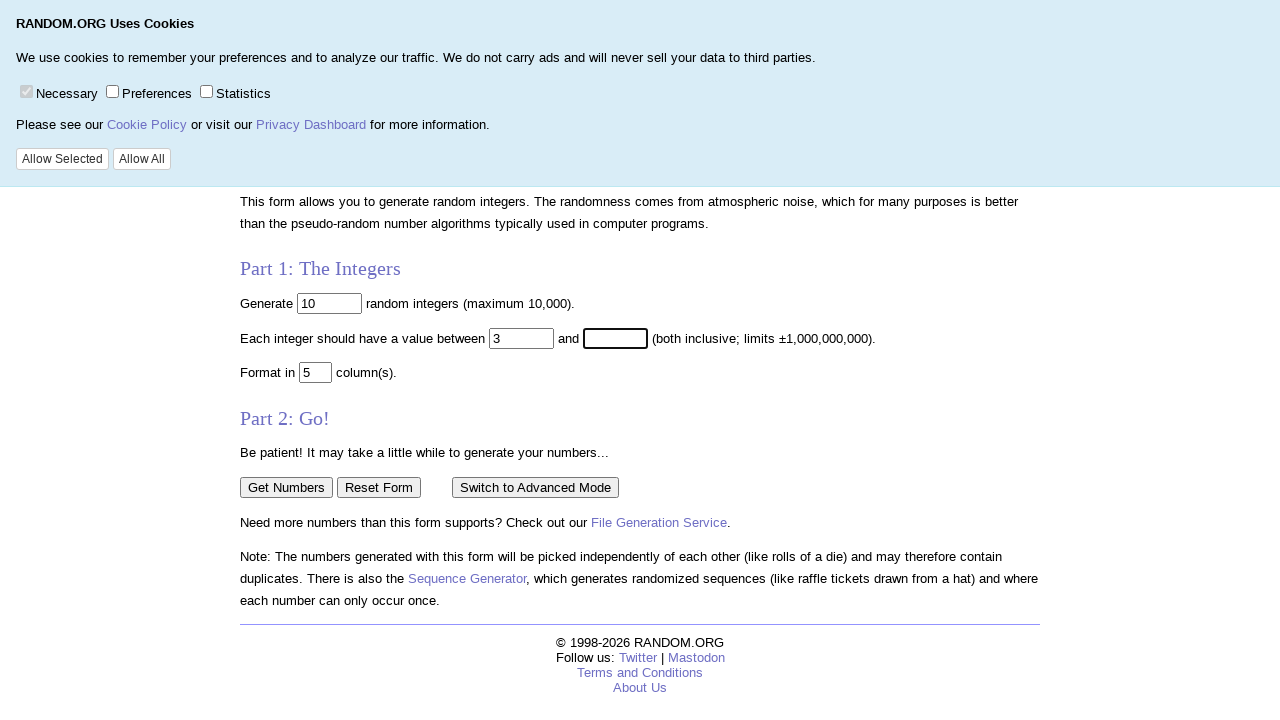

Filled the maximum value field with '10000' on input[name="max"]
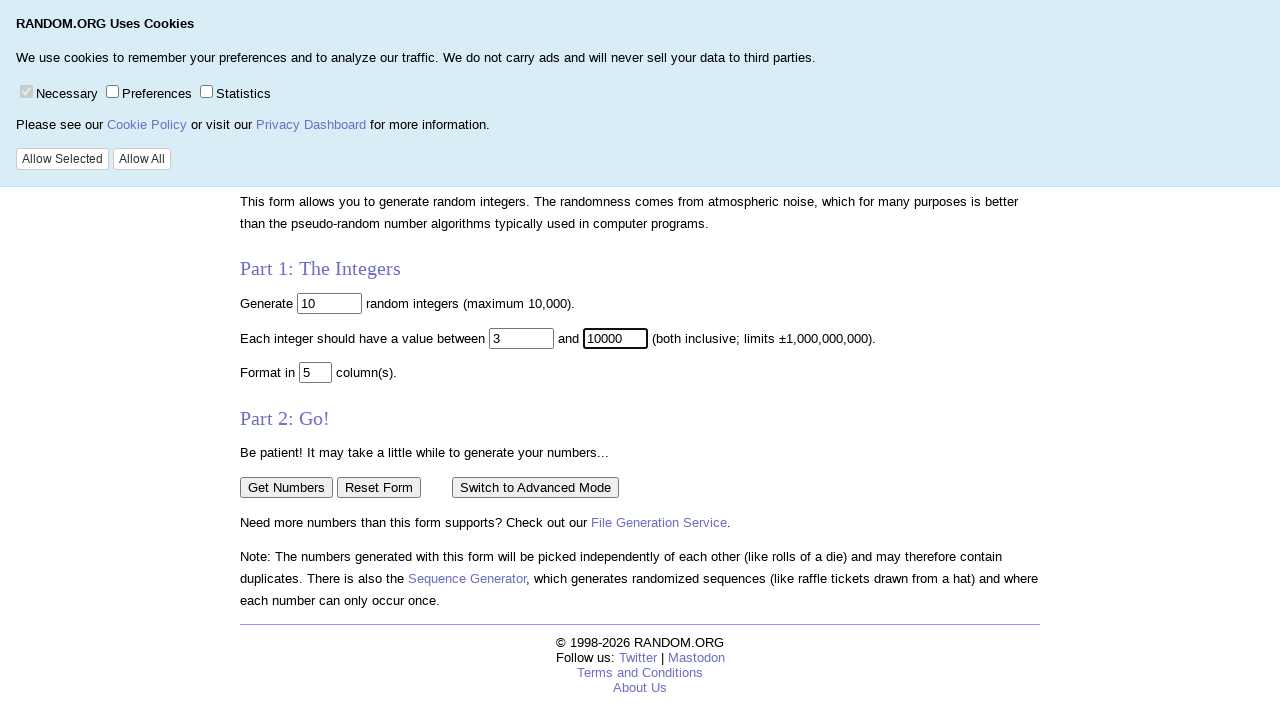

Clicked the 'Get Numbers' button to submit the form at (286, 487) on input[value="Get Numbers"]
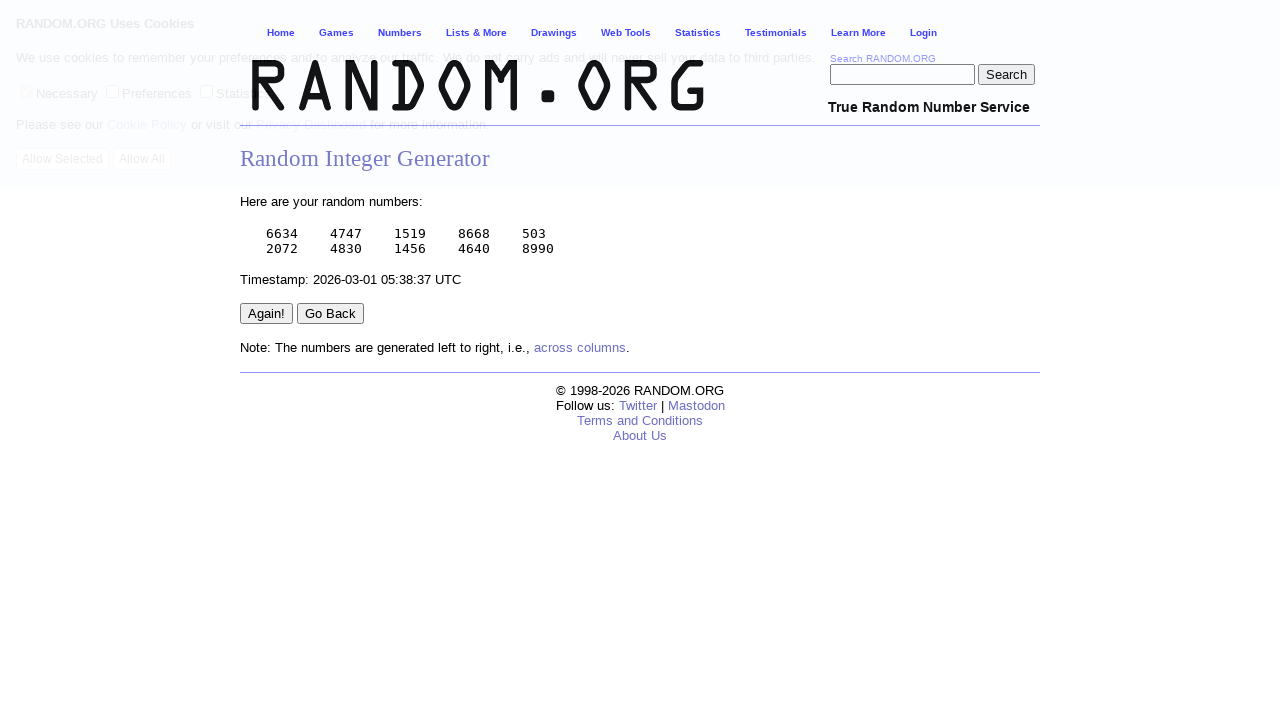

Random numbers results loaded successfully
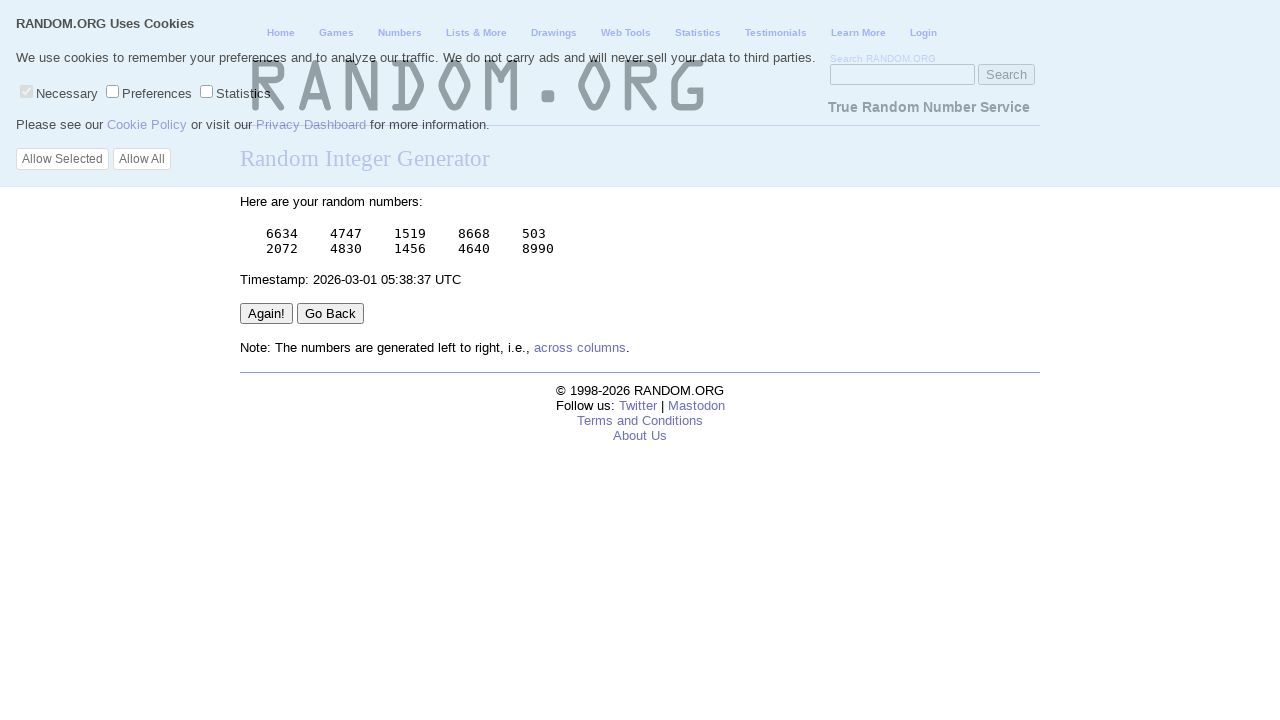

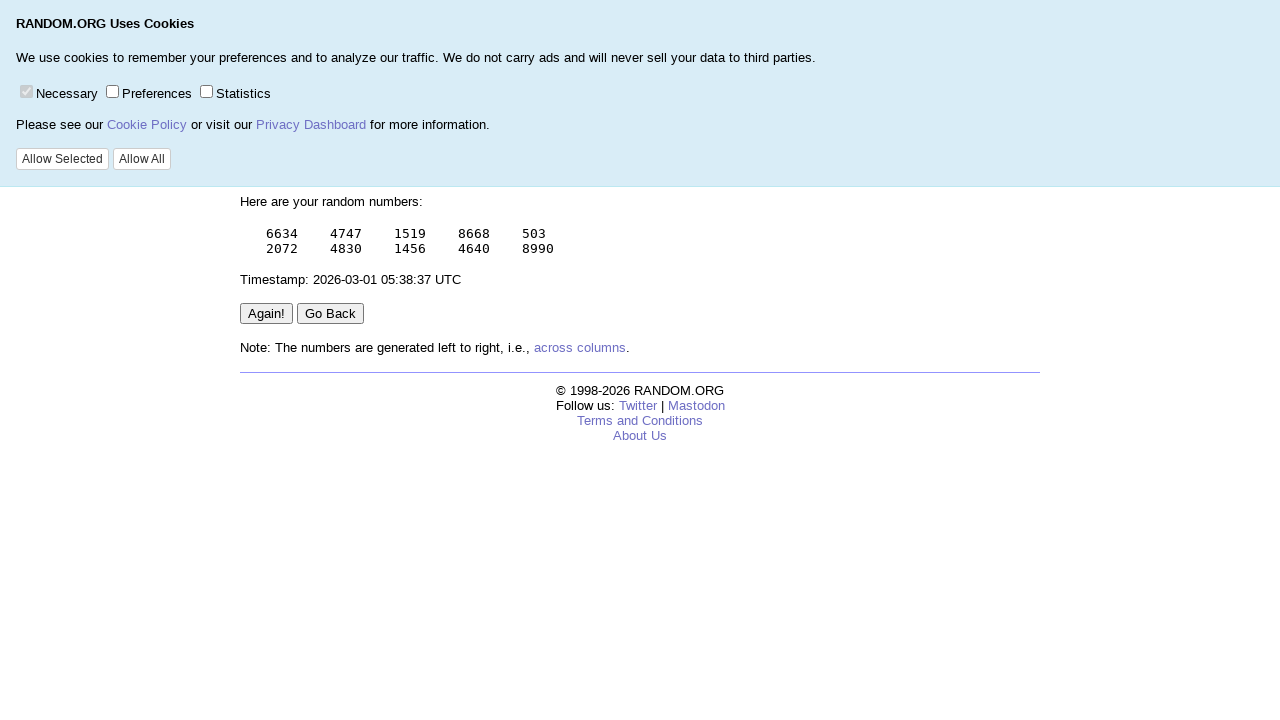